Navigates to the ISSN organization Russian website and retrieves the page title

Starting URL: https://www.issn.org/ru/

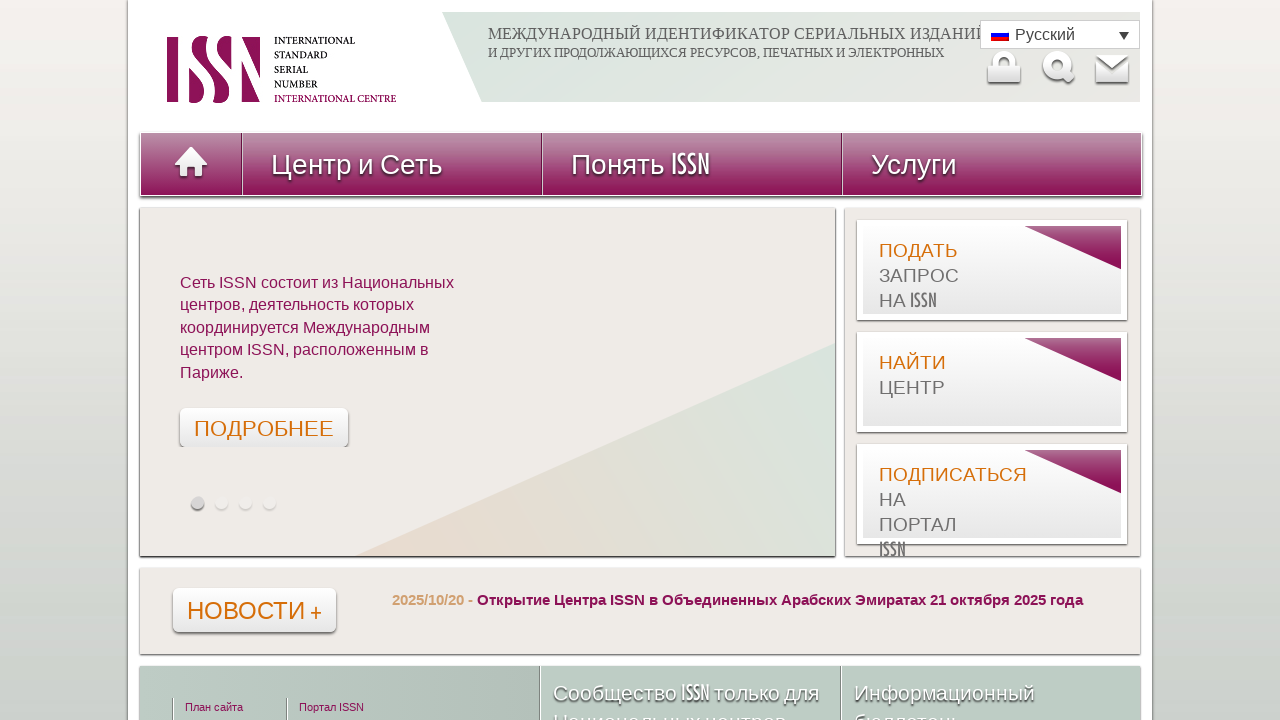

Retrieved page title from ISSN organization Russian website
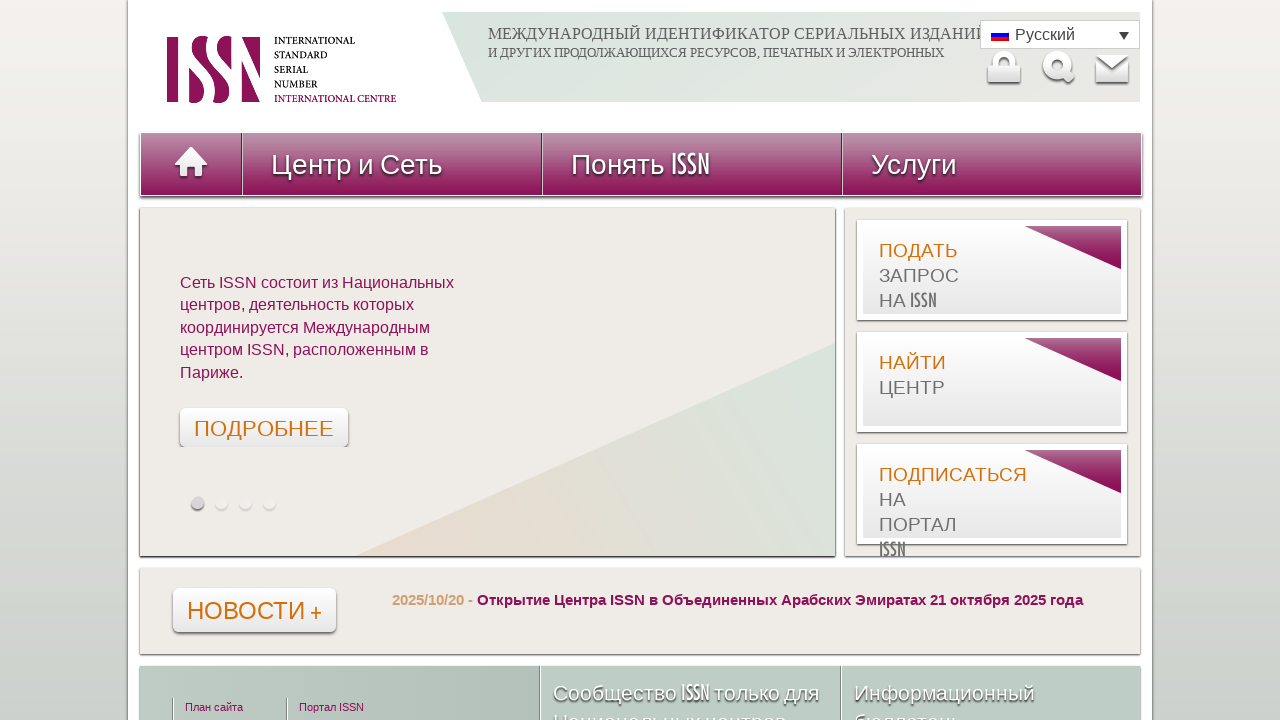

Printed page title: ISSN |  
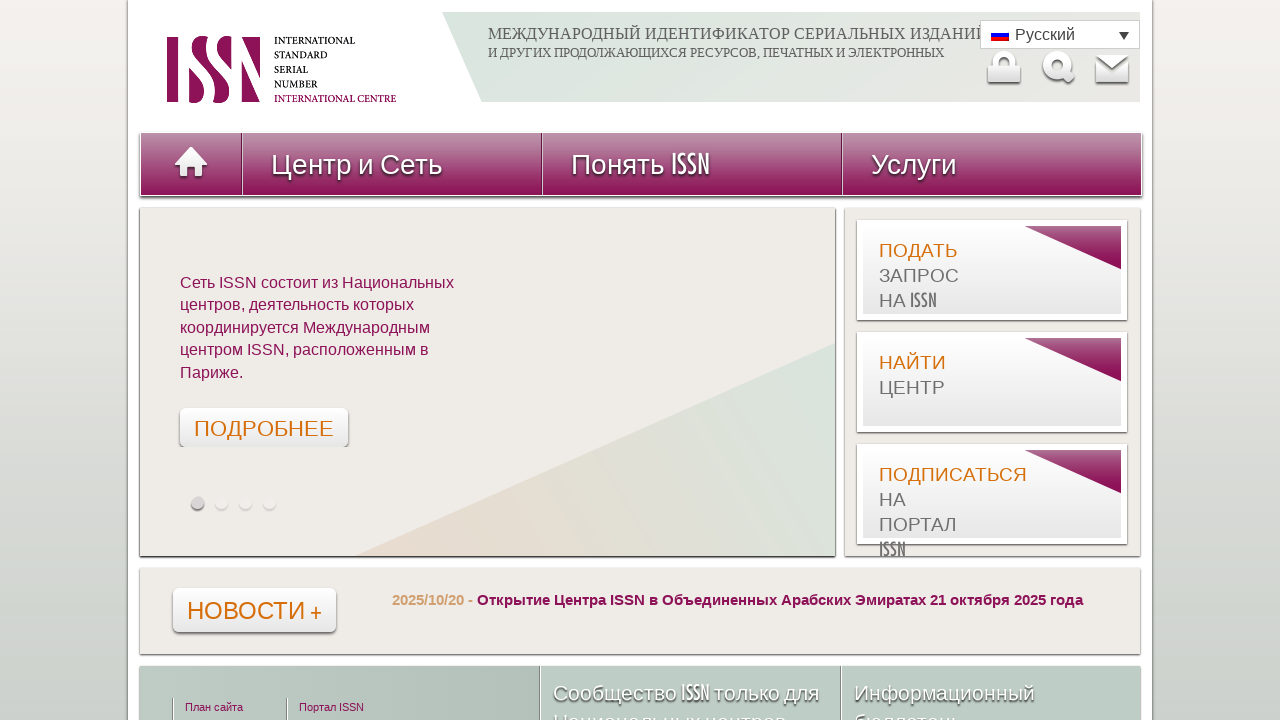

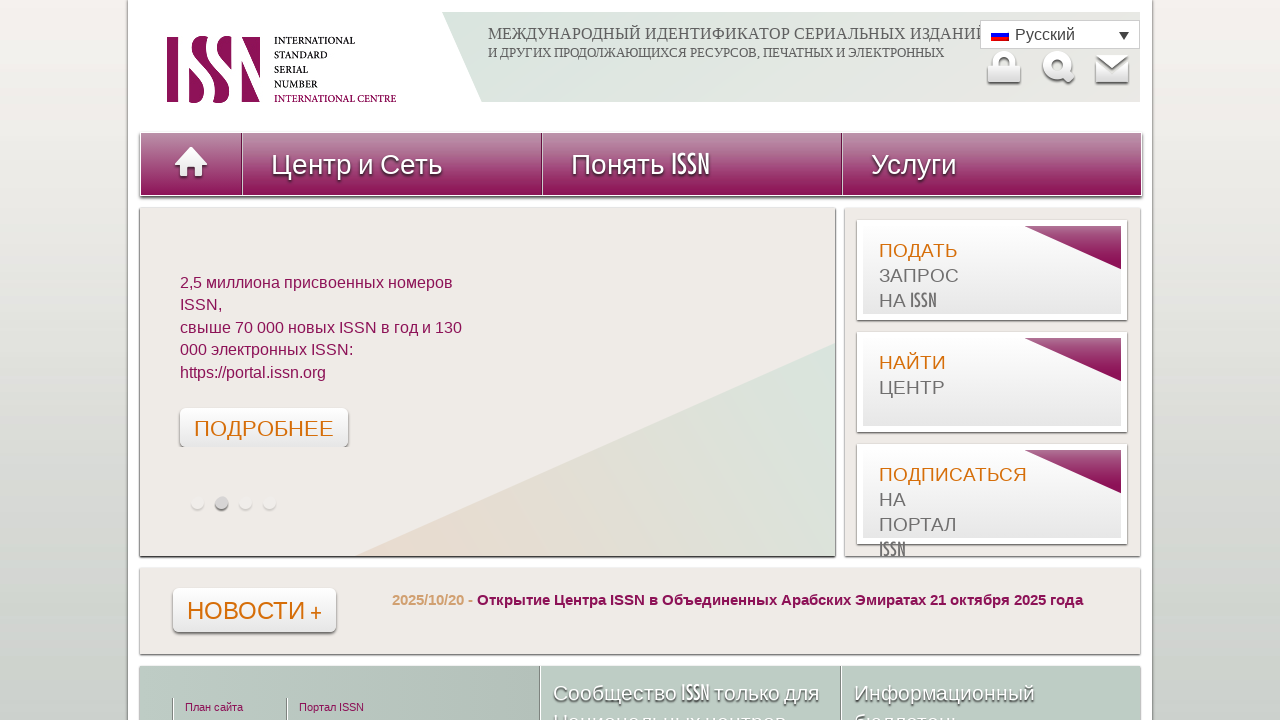